Tests date selection functionality on MakeMyTrip flight booking page by clicking on departure date field and selecting a specific date from the calendar

Starting URL: https://www.makemytrip.com/flights/

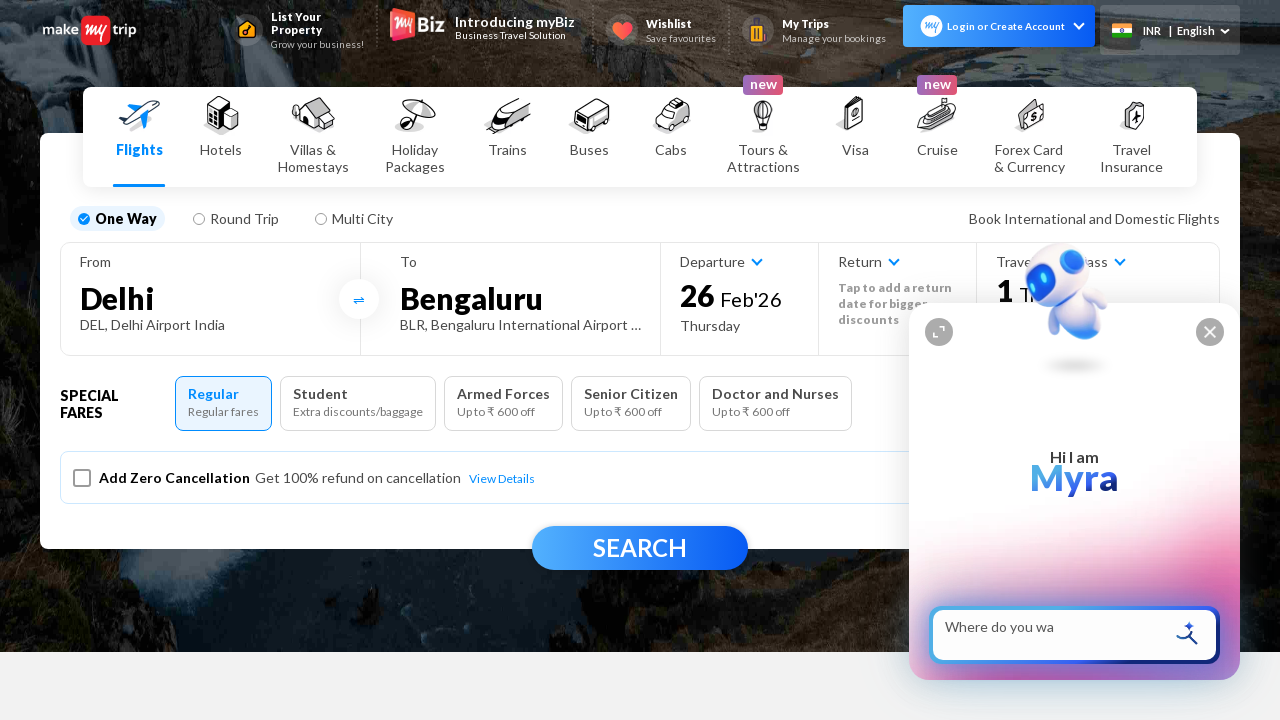

Clicked on departure date field to open calendar at (740, 298) on p[data-cy='departureDate']
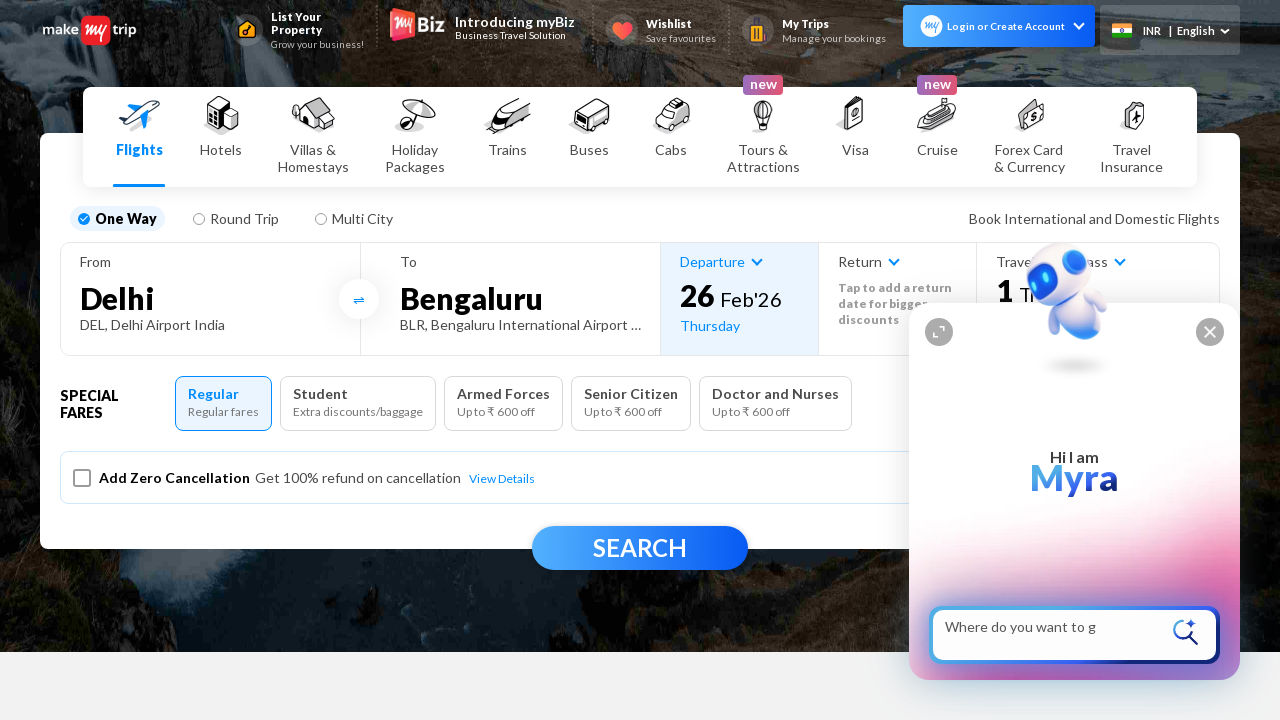

Calendar loaded and day picker became visible
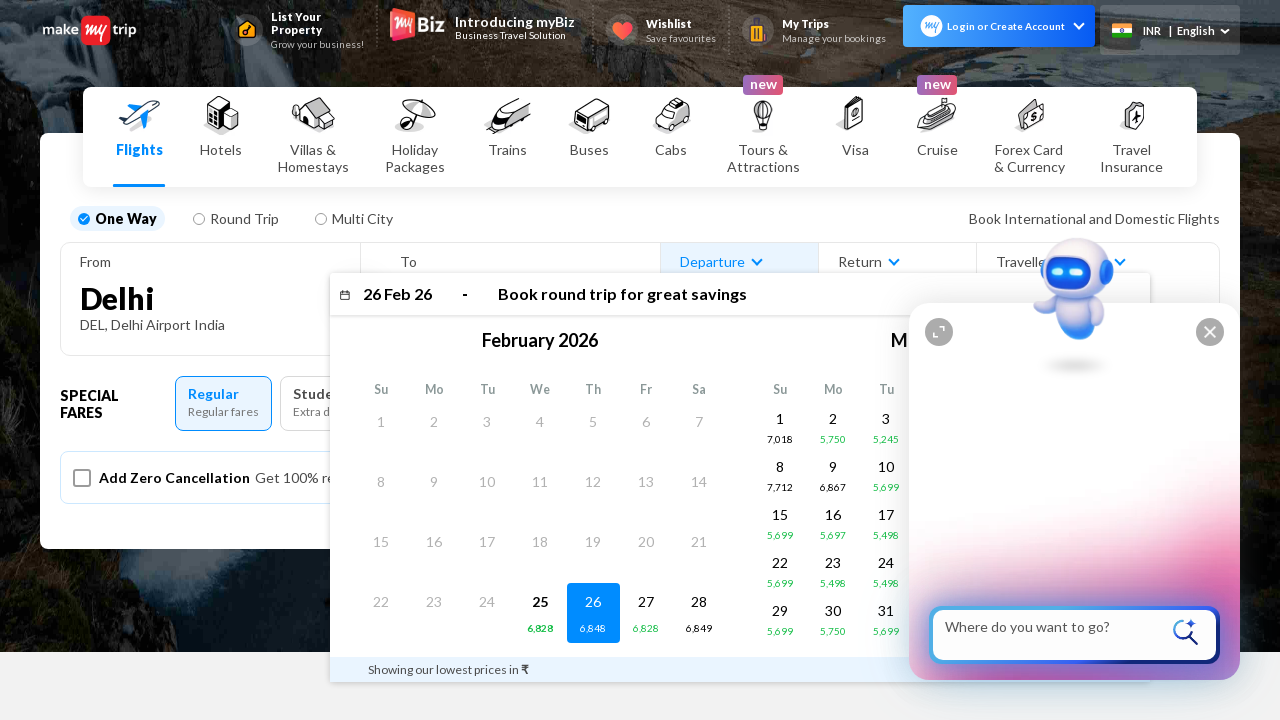

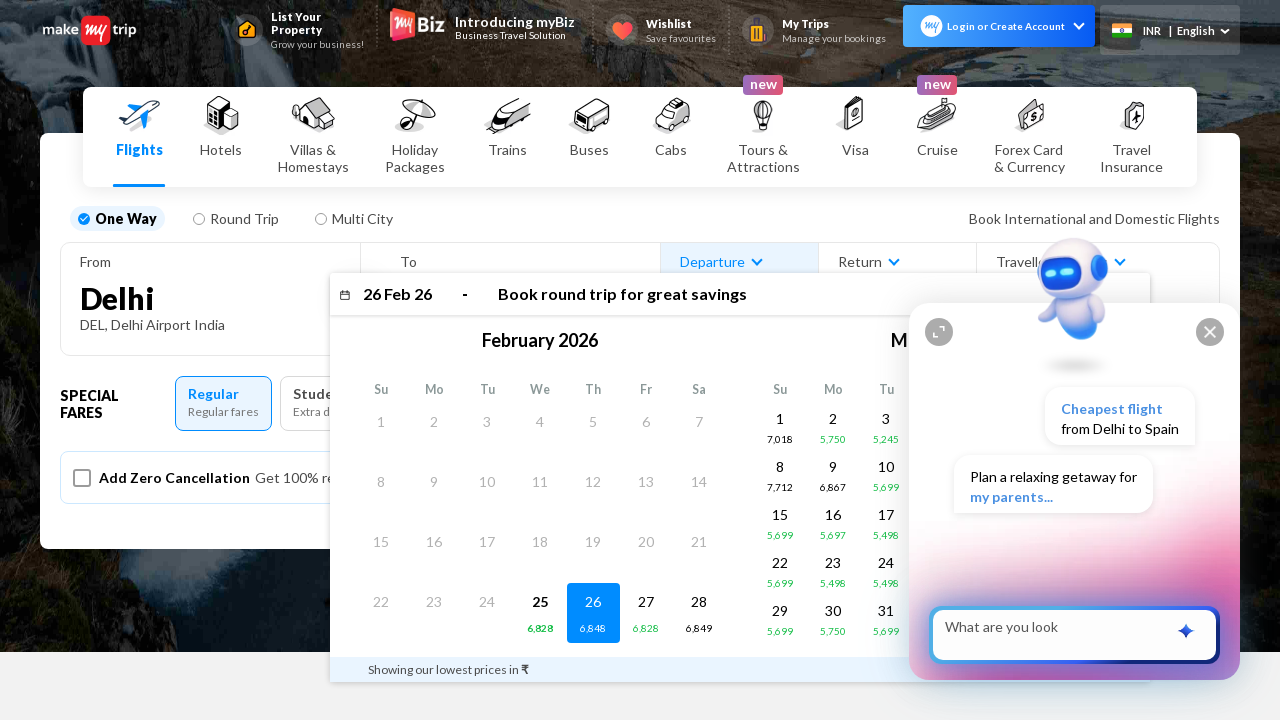